Tests drag and drop functionality by dragging a football element to two different drop zones and verifying the drop was successful

Starting URL: https://training-support.net/webelements/drag-drop

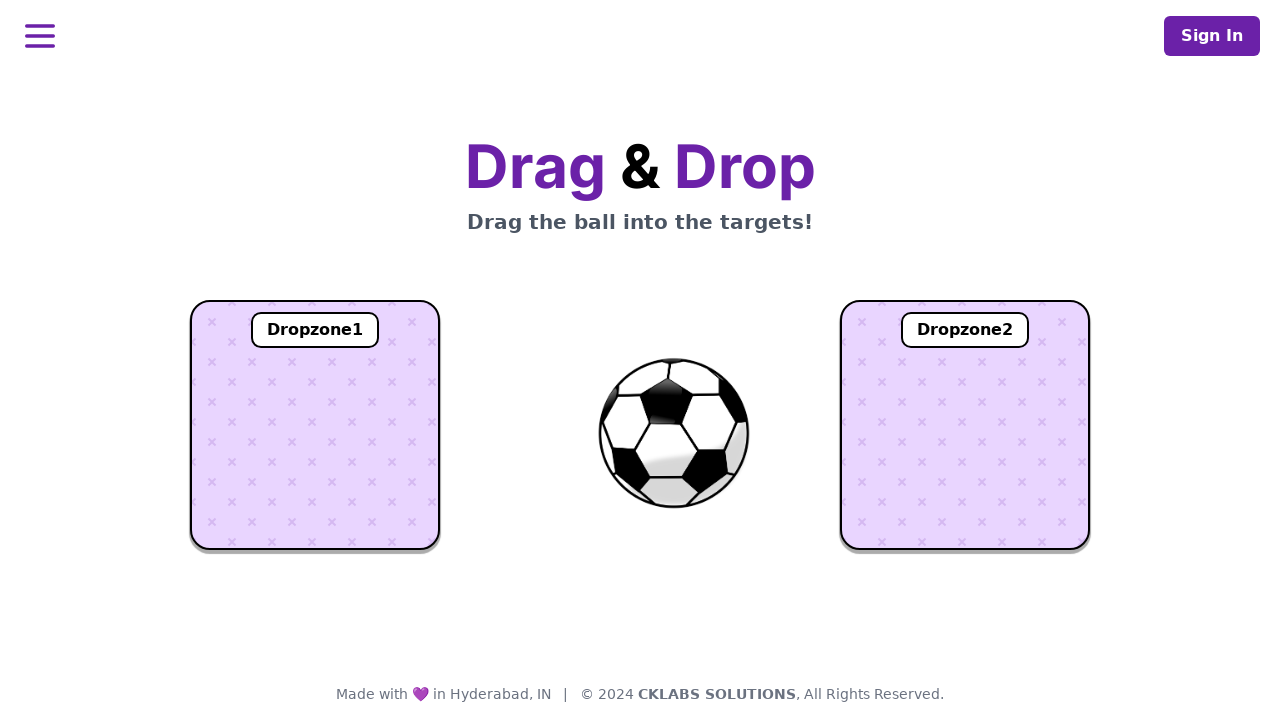

Navigated to drag and drop test page
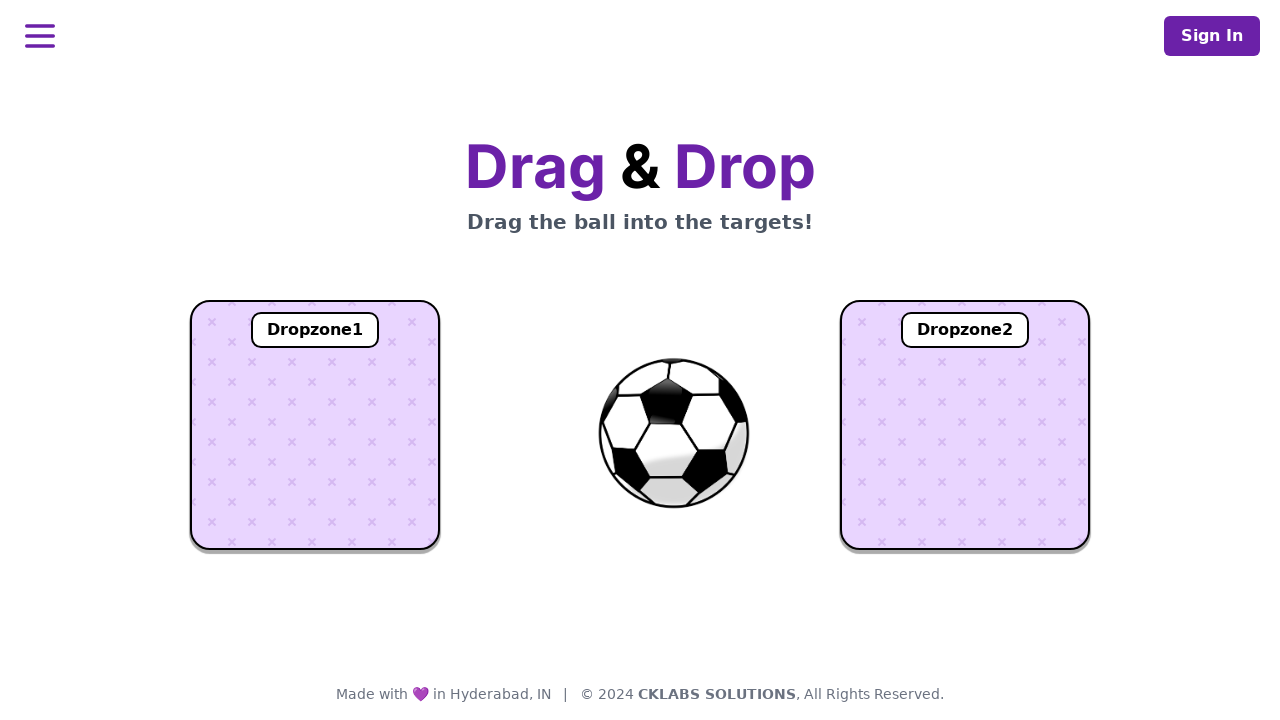

Located football element
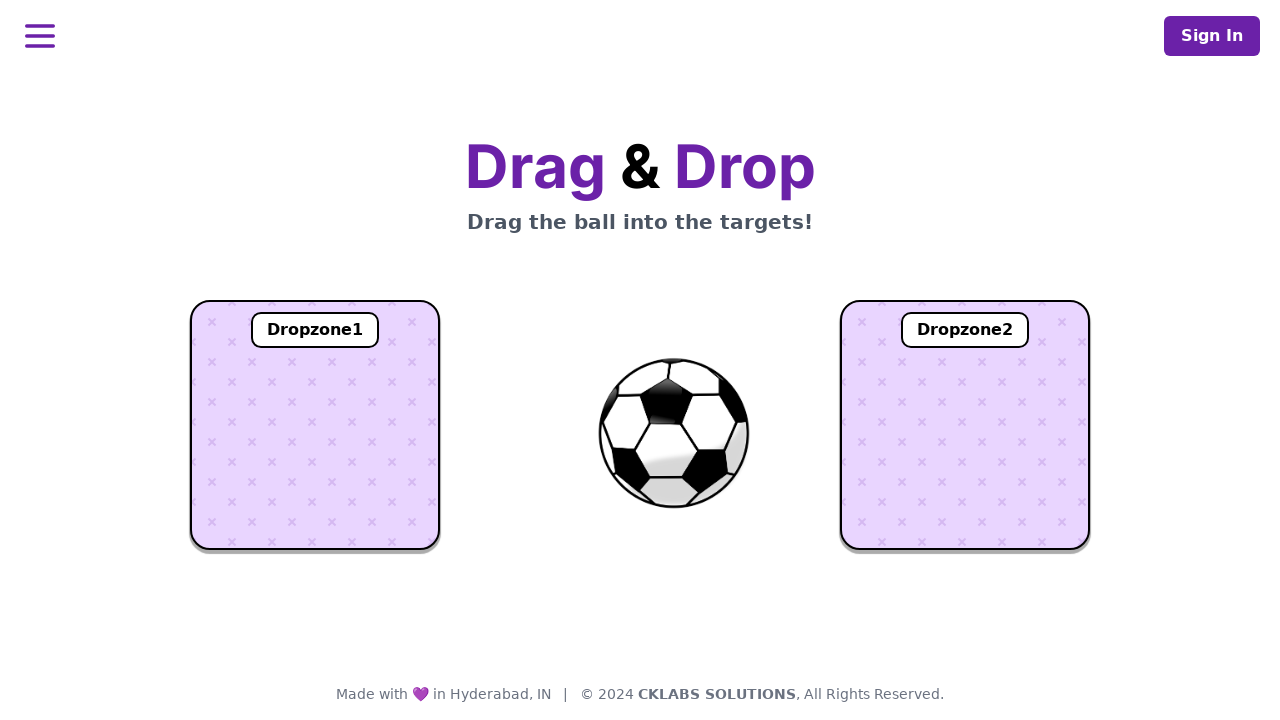

Located dropzone 1
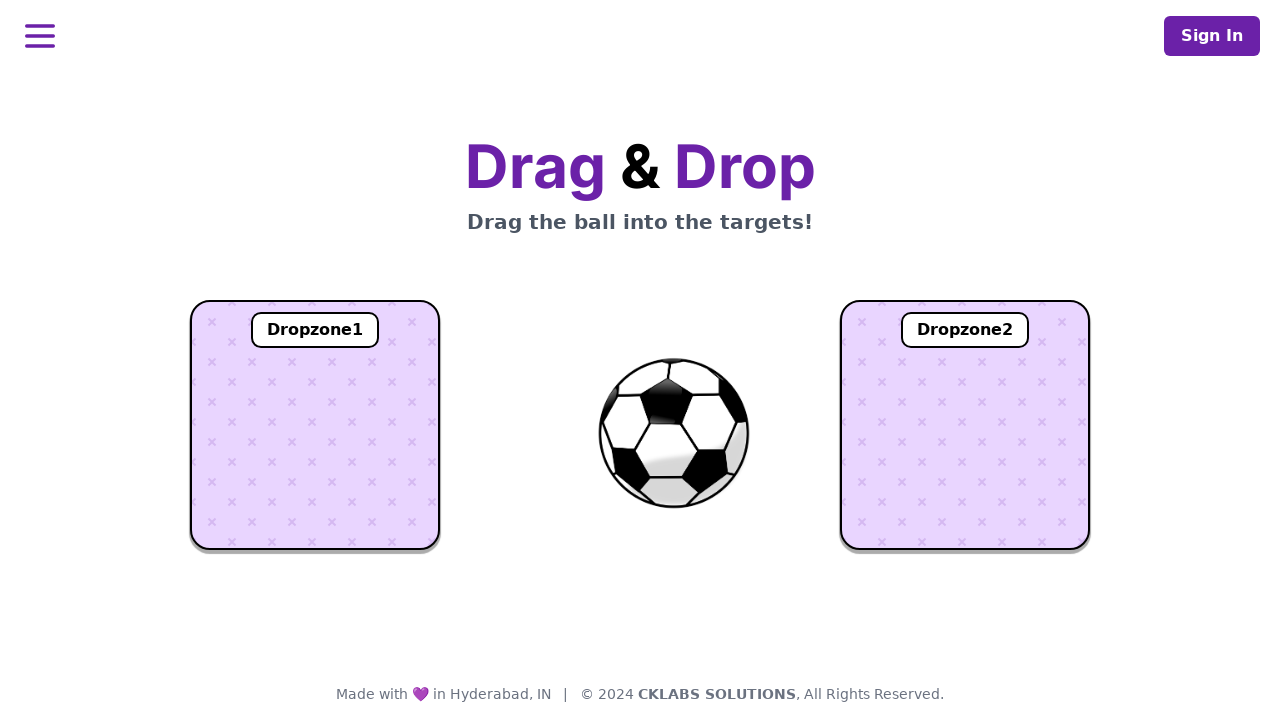

Located dropzone 2
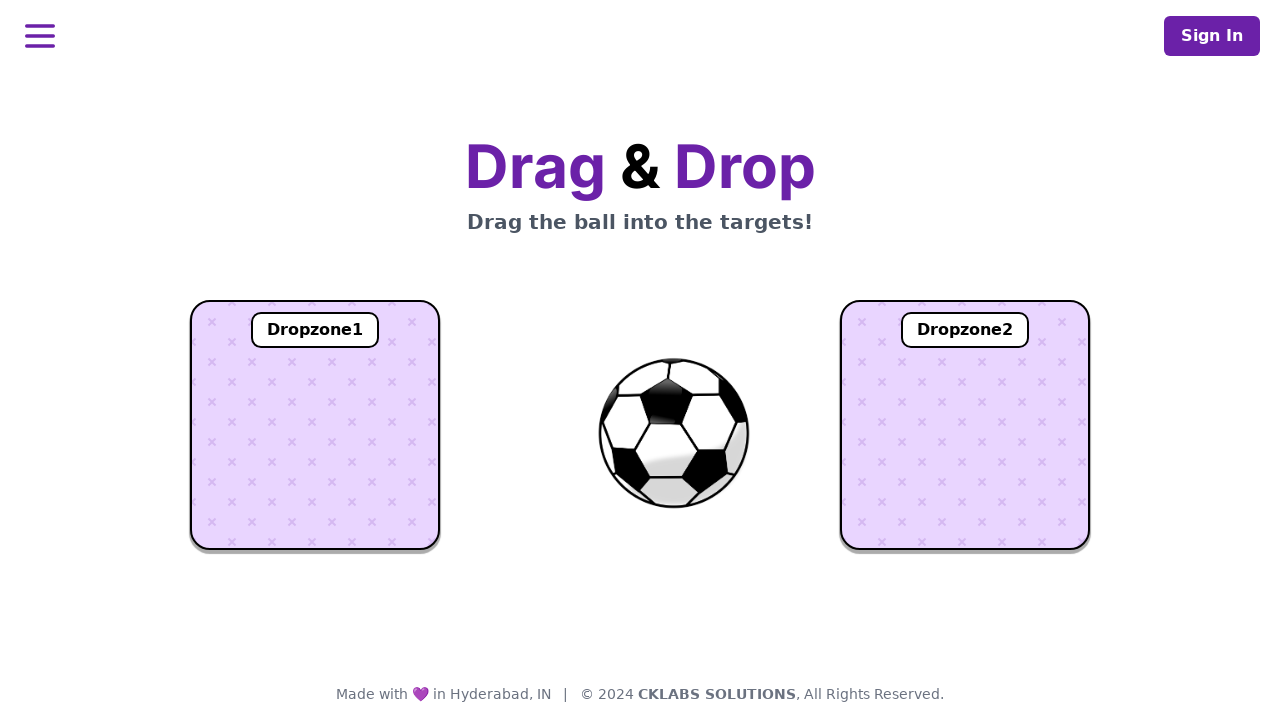

Dragged football to dropzone 1 at (315, 425)
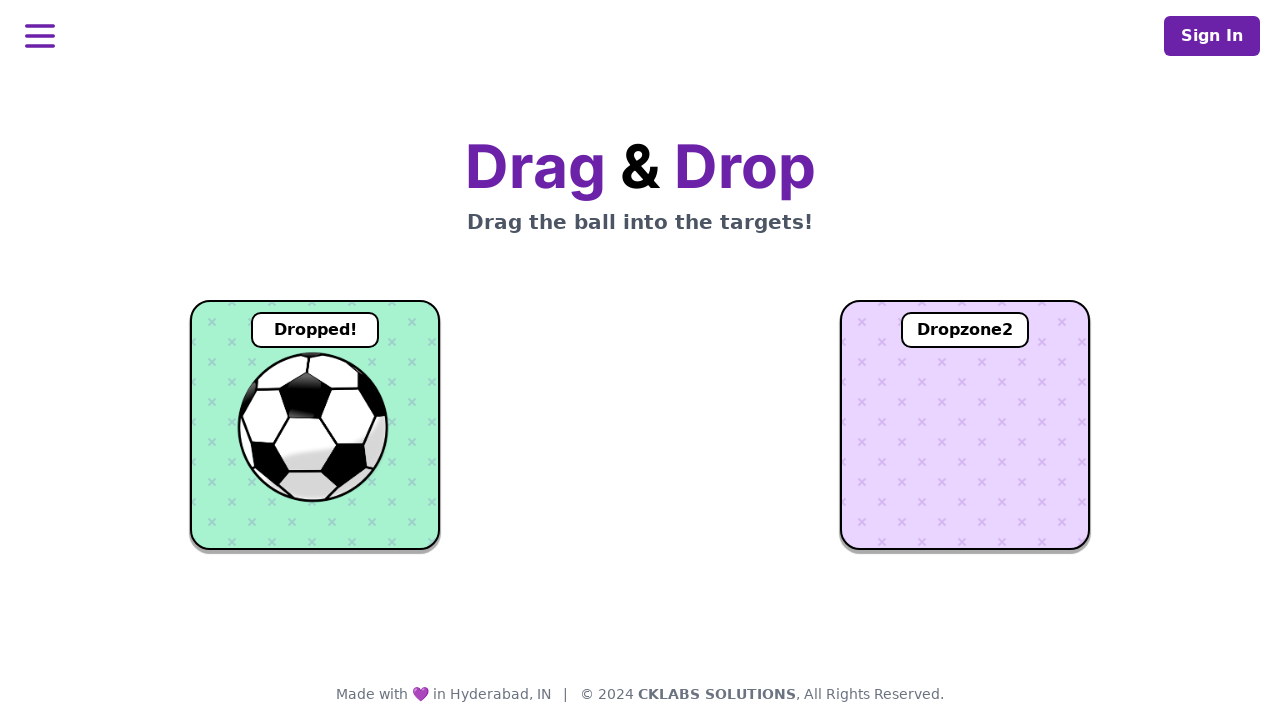

Verified football was successfully dropped in dropzone 1
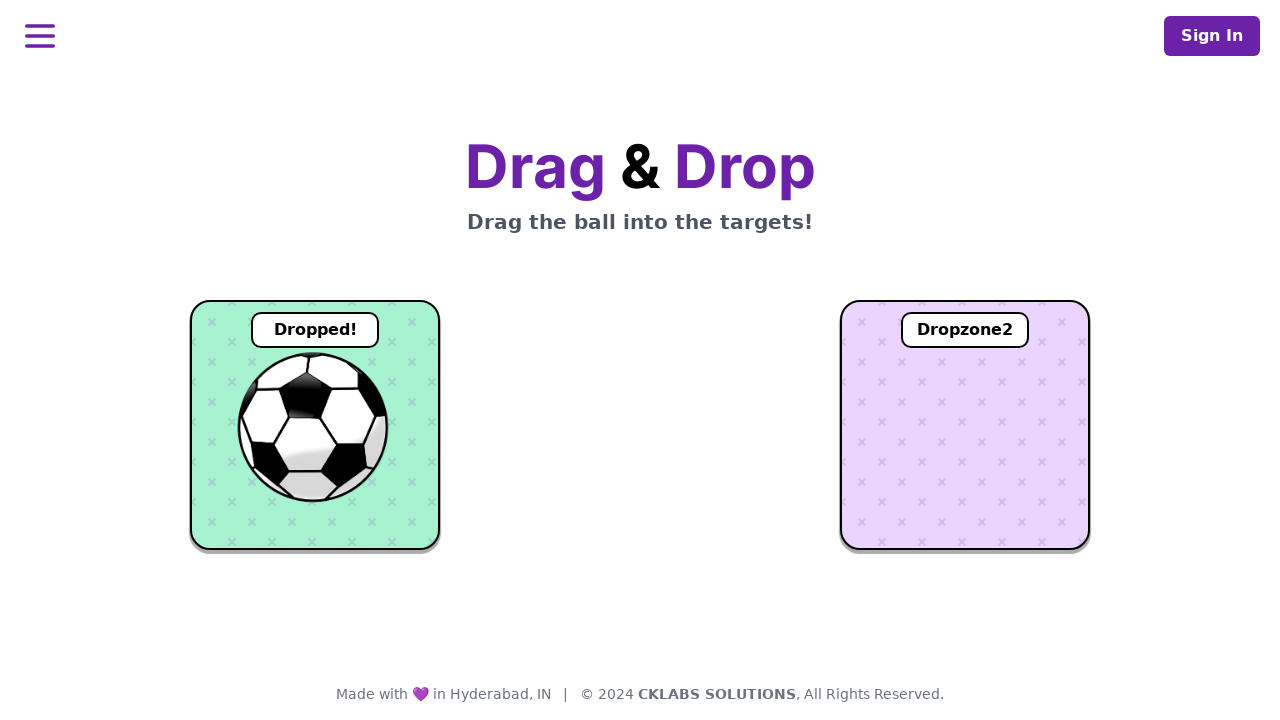

Dragged football to dropzone 2 at (965, 425)
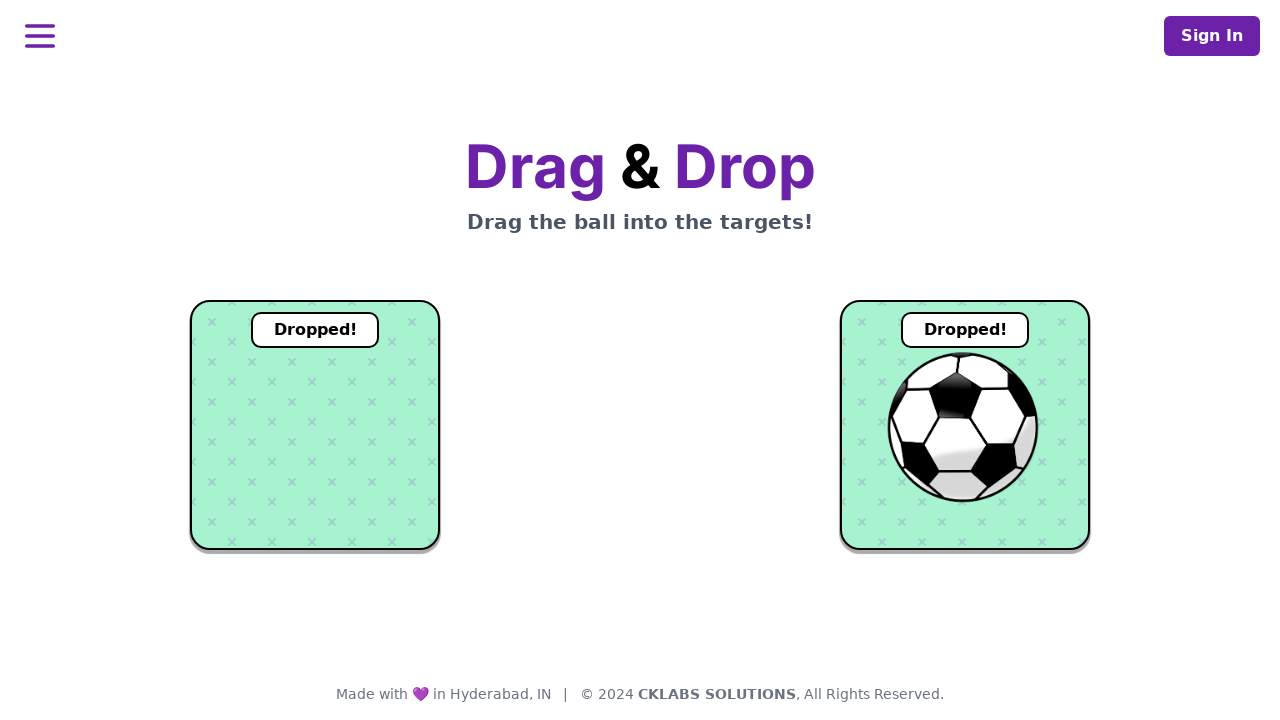

Verified football was successfully dropped in dropzone 2
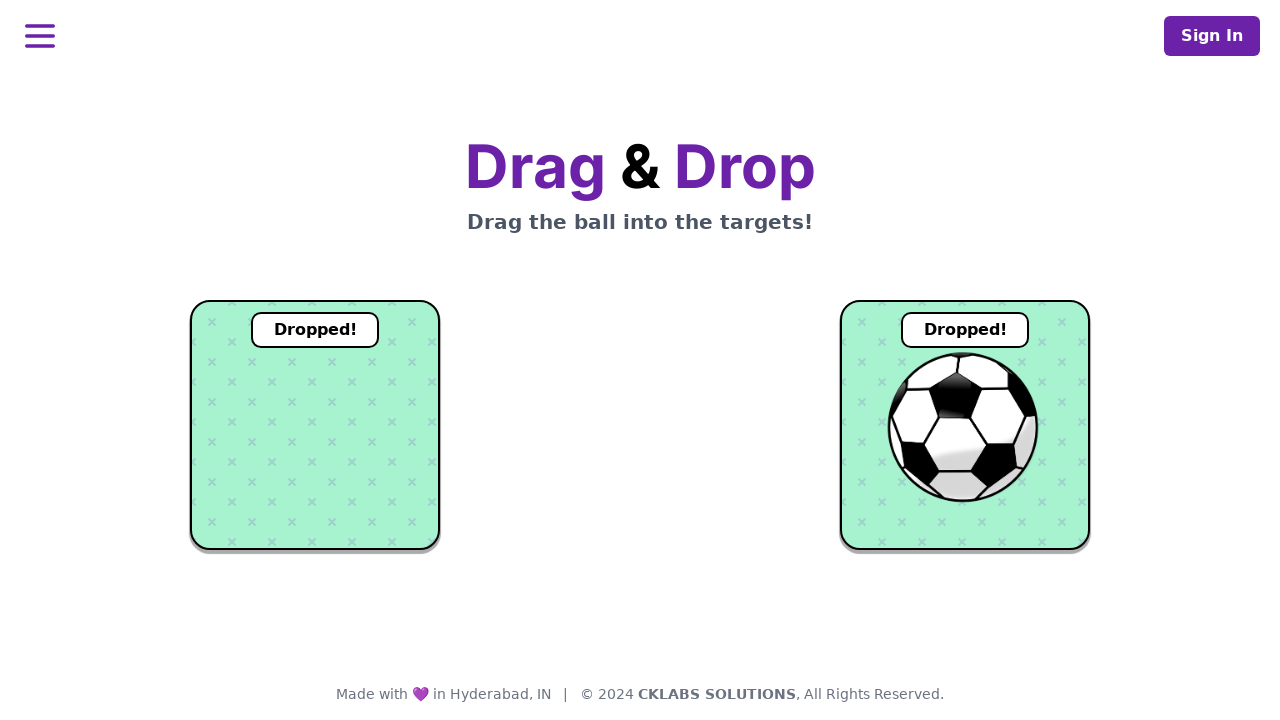

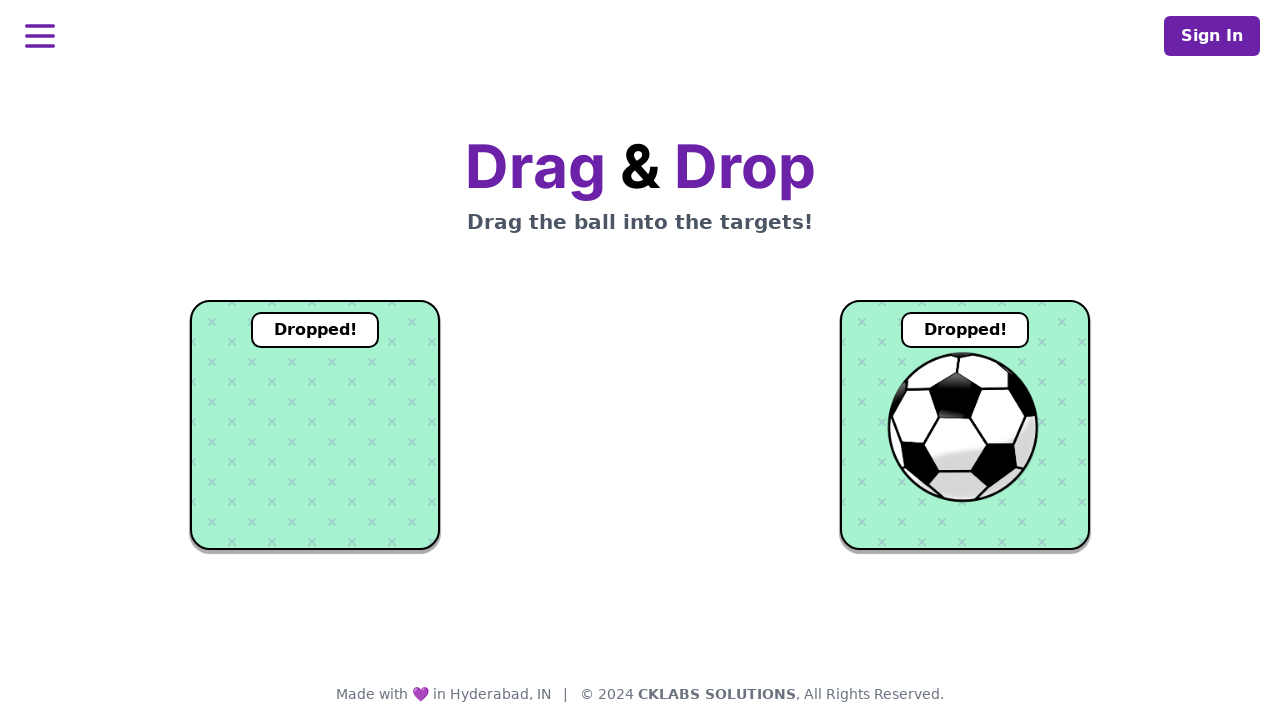